Tests browser navigation commands (back, forward) by clicking on the Documentation link on the Selenium website and then using back/forward navigation.

Starting URL: https://www.selenium.dev/

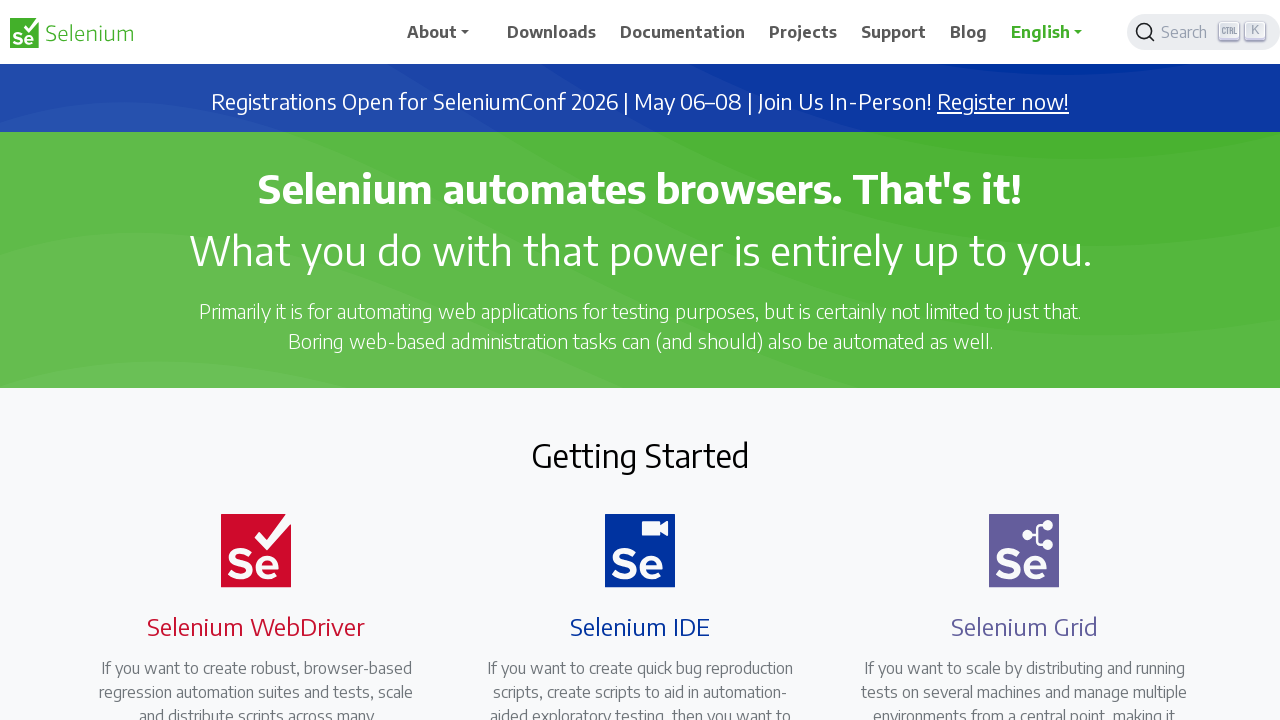

Clicked on Documentation link at (683, 32) on text=Documentation
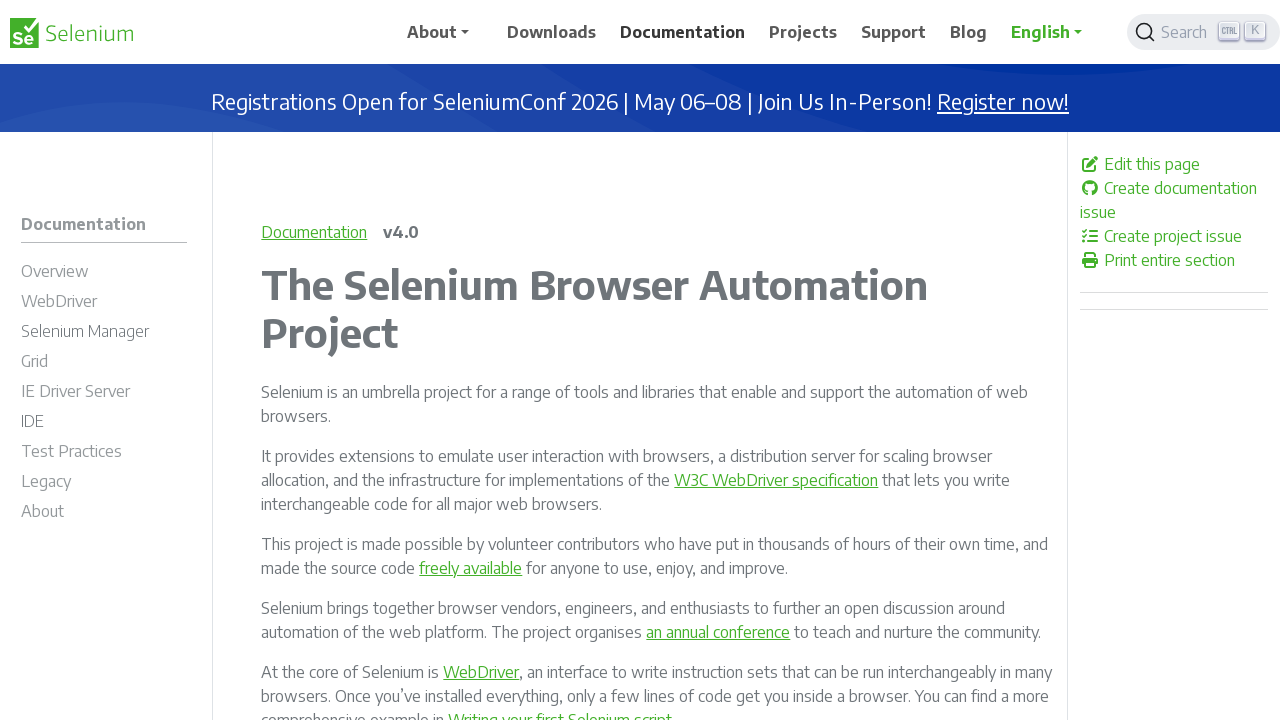

Documentation page loaded
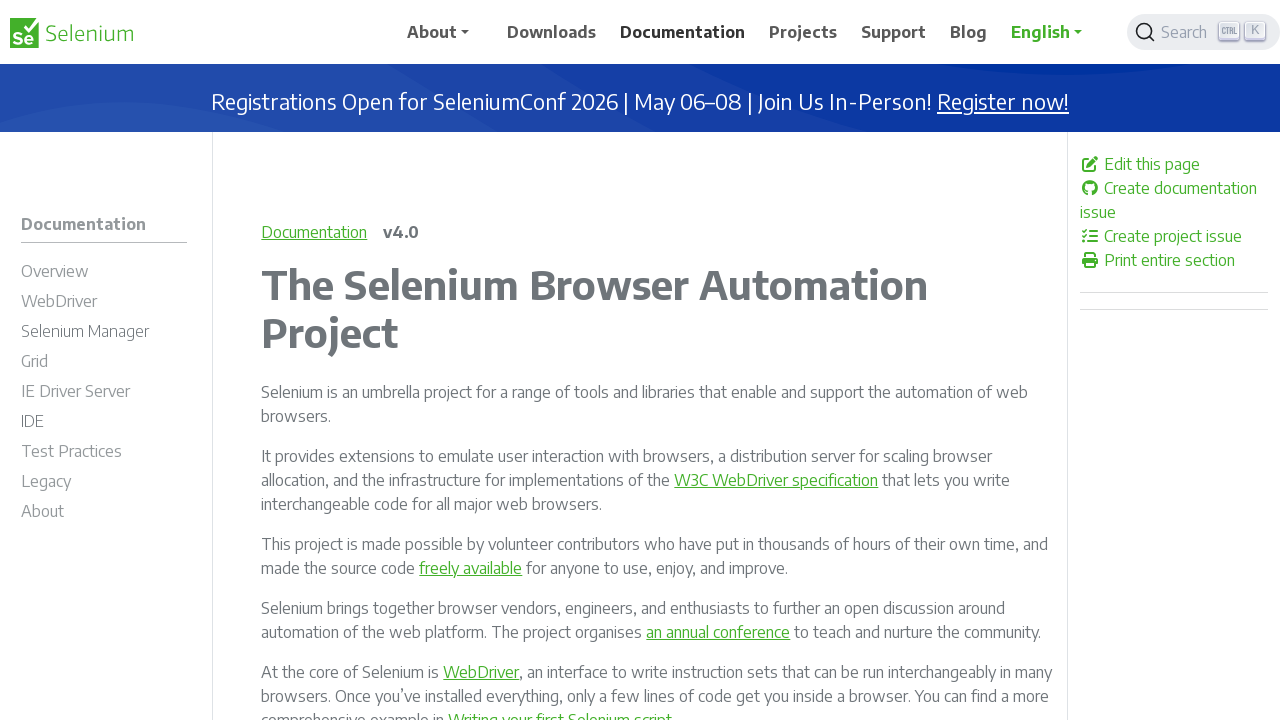

Navigated back to previous page
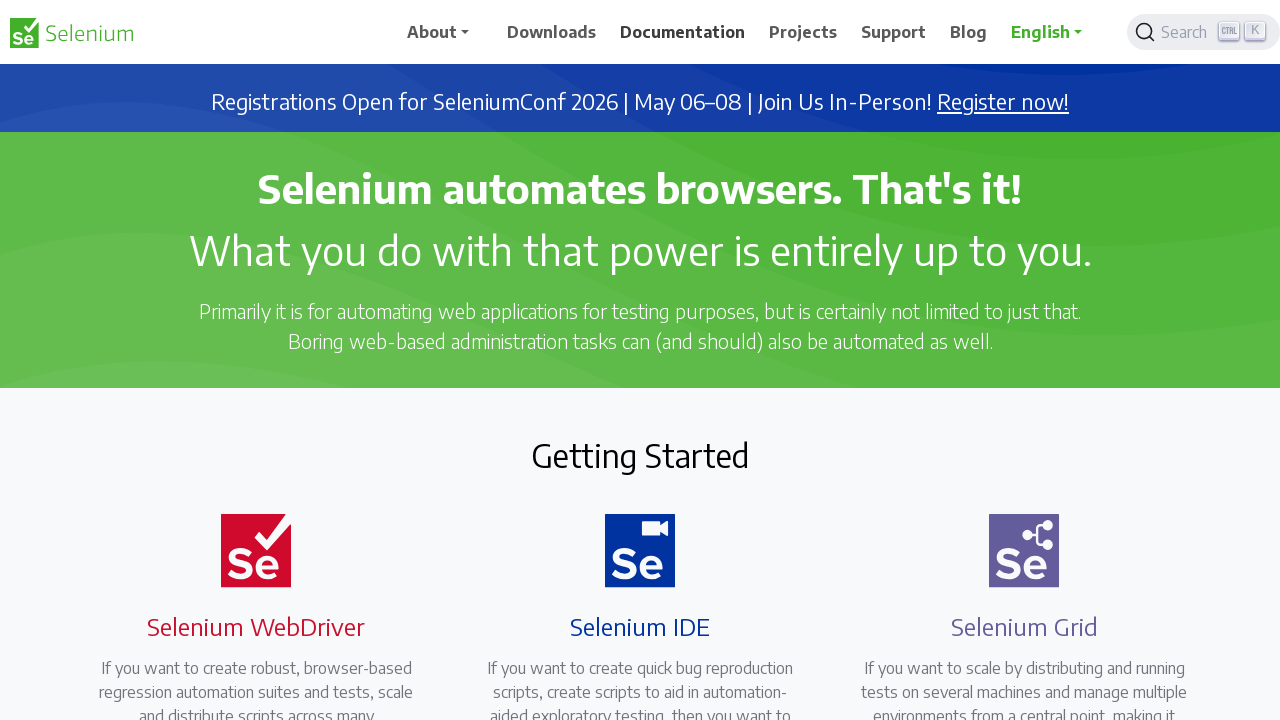

Previous page loaded after back navigation
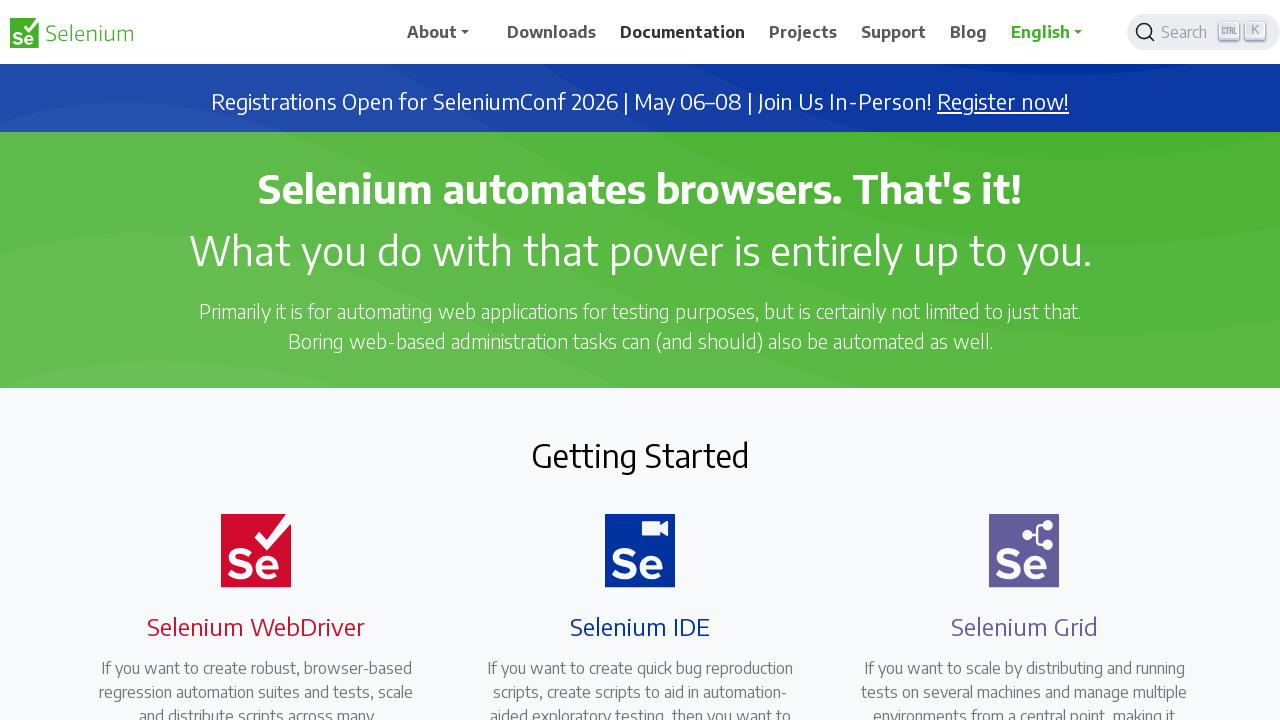

Navigated forward to Documentation page
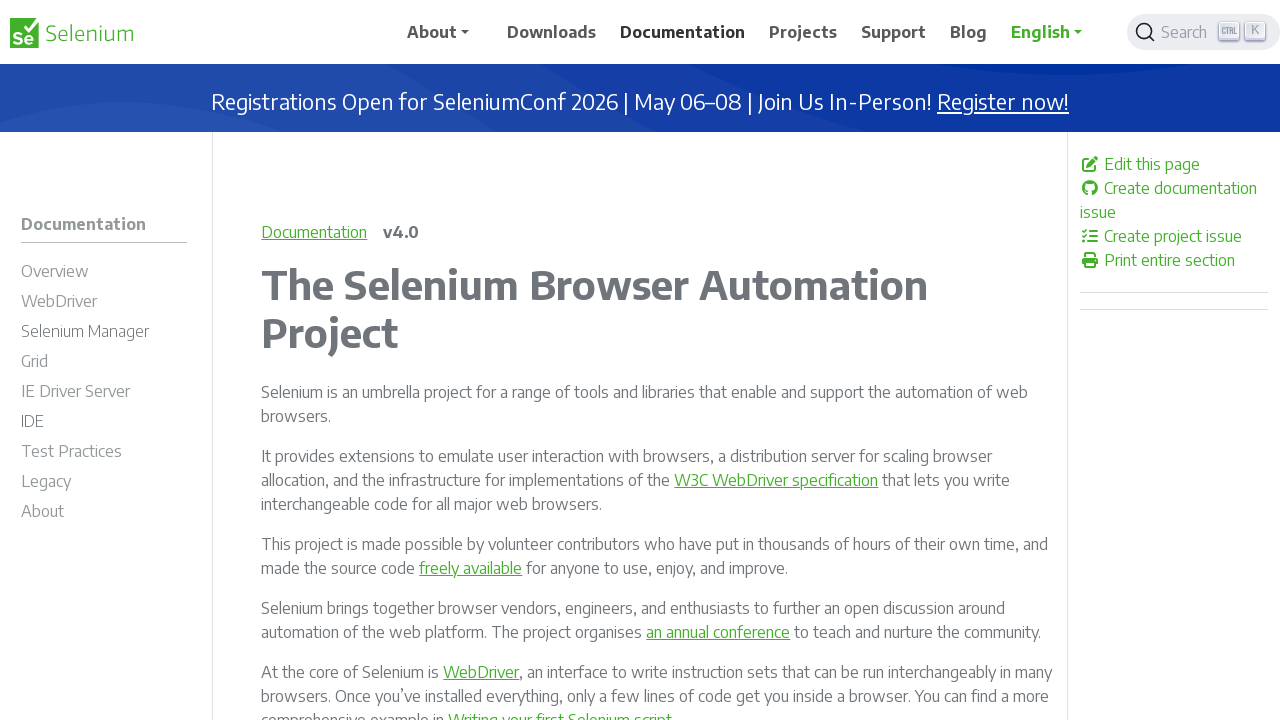

Documentation page loaded after forward navigation
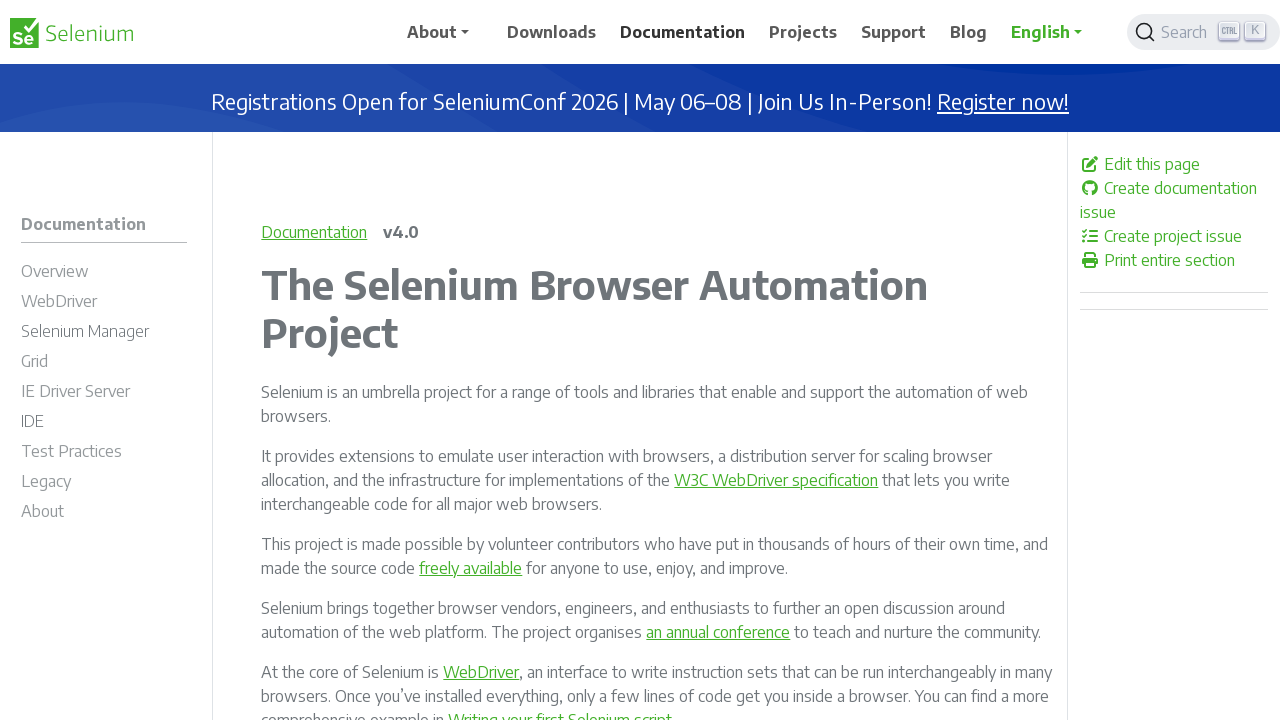

Navigated forward again in history
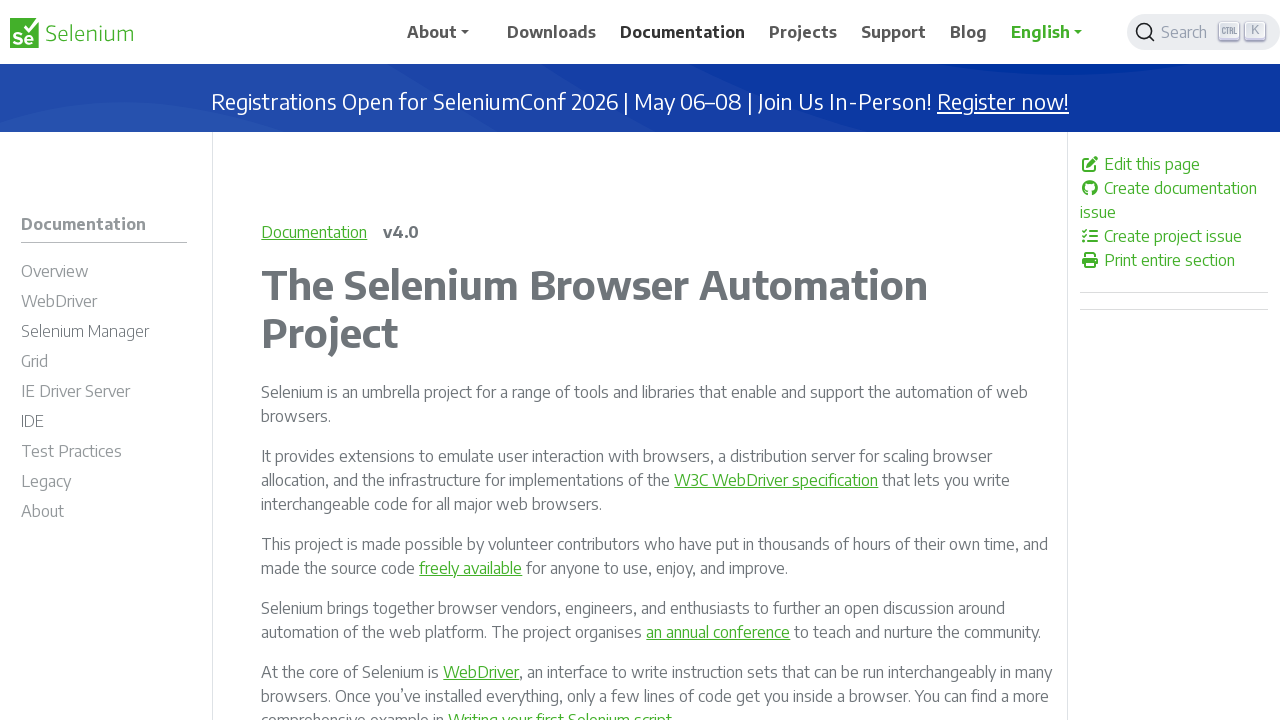

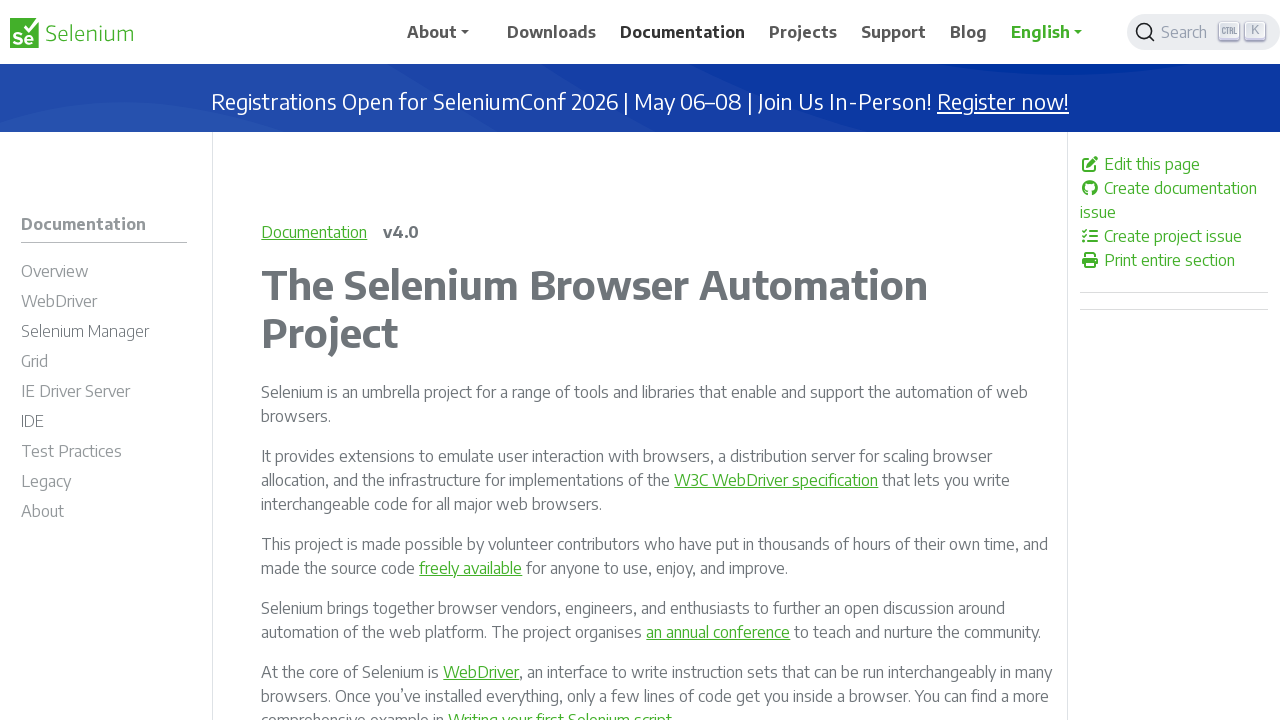